Tests double-clicking a button and verifies the double-click message is displayed

Starting URL: https://demoqa.com/buttons

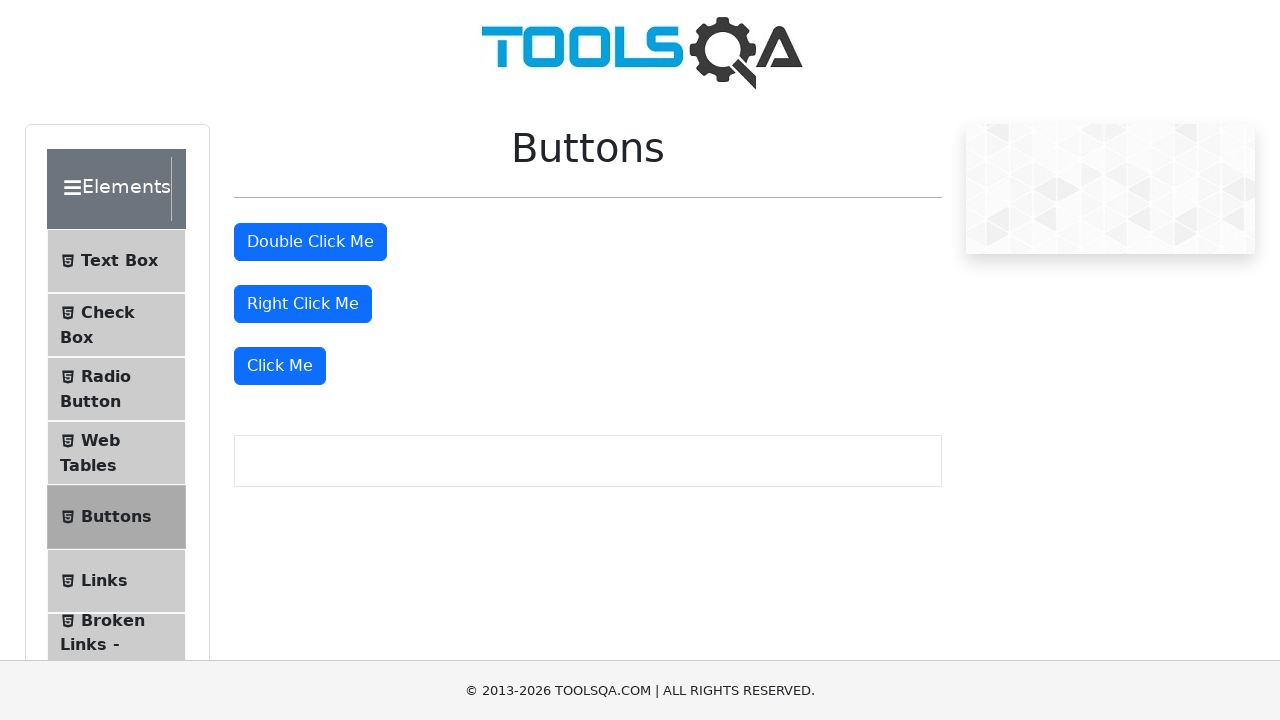

Scrolled double-click button into view
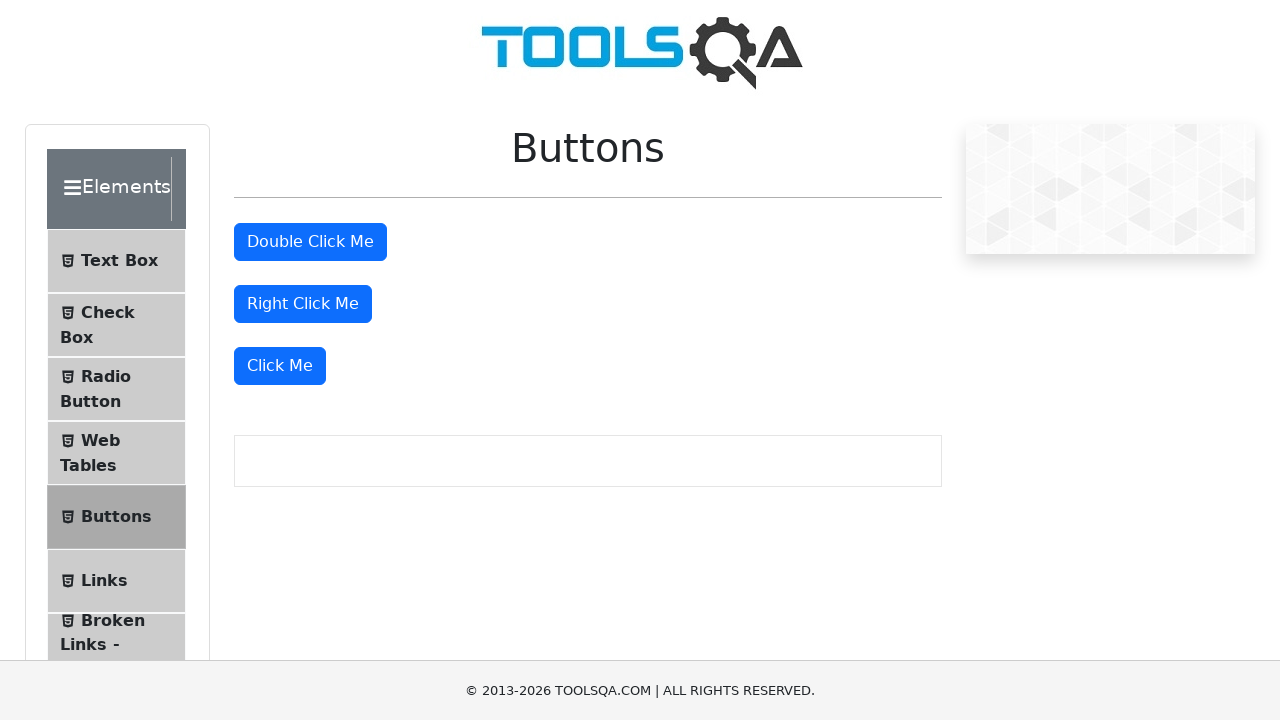

Double-clicked the button at (310, 242) on xpath=//*[@id="doubleClickBtn"]
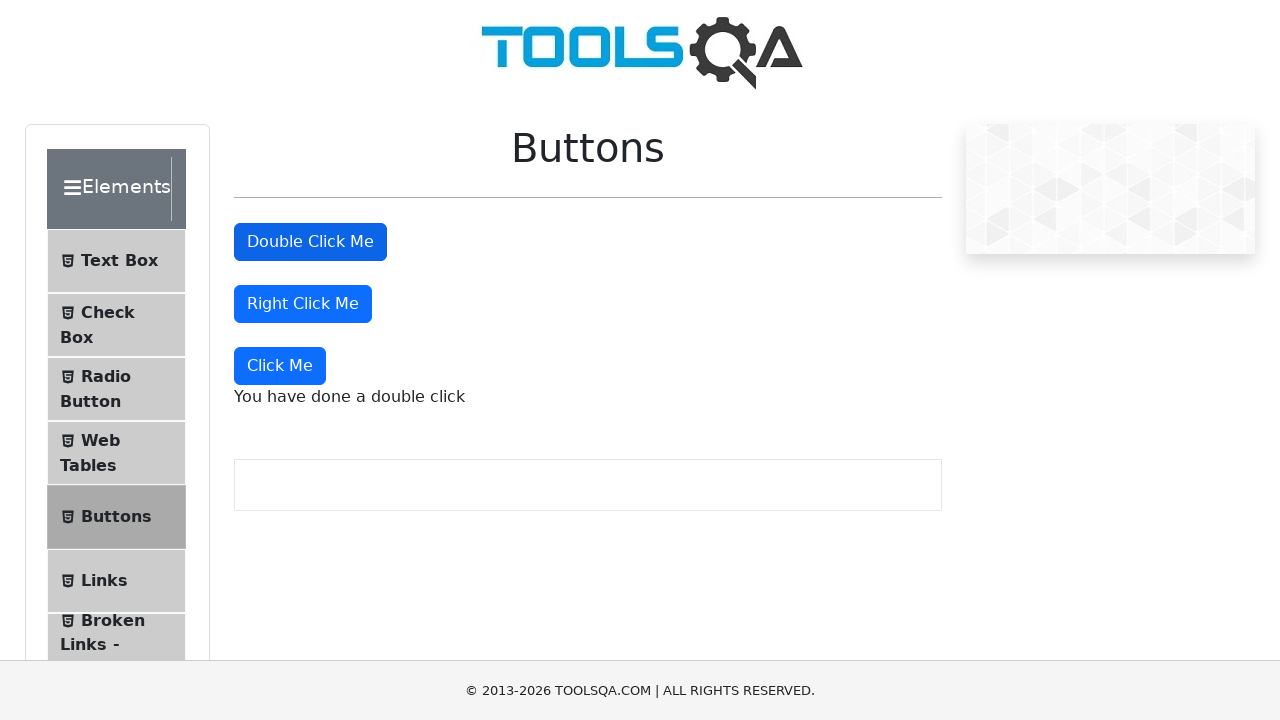

Verified double-click message is visible
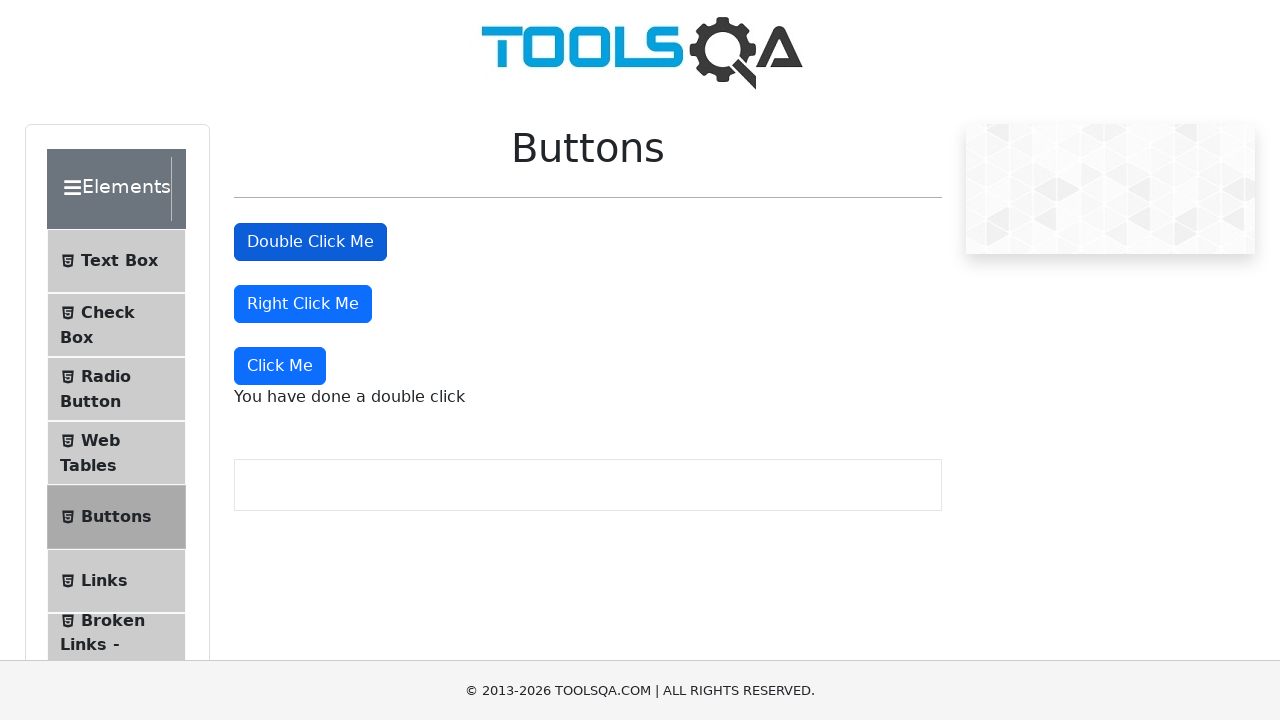

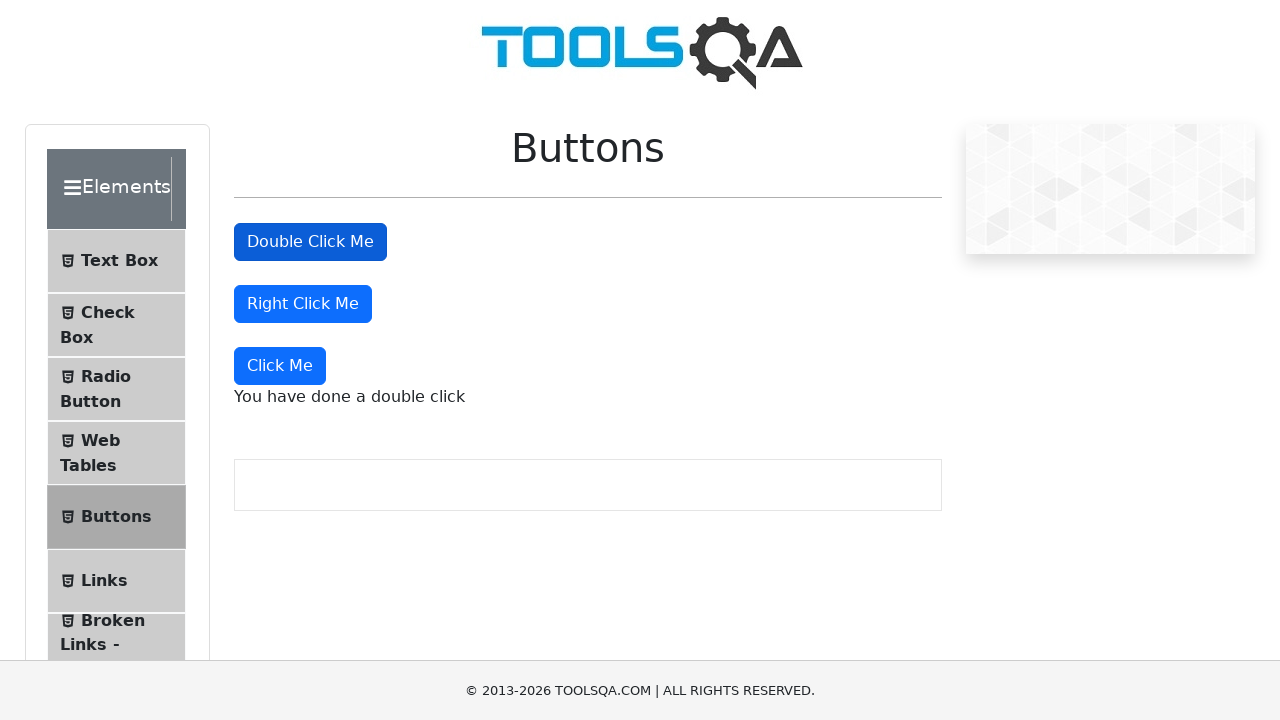